Tests confirm dialog by clicking confirm button and dismissing then accepting the dialog

Starting URL: http://antoniotrindade.com.br/treinoautomacao/elementsweb.html

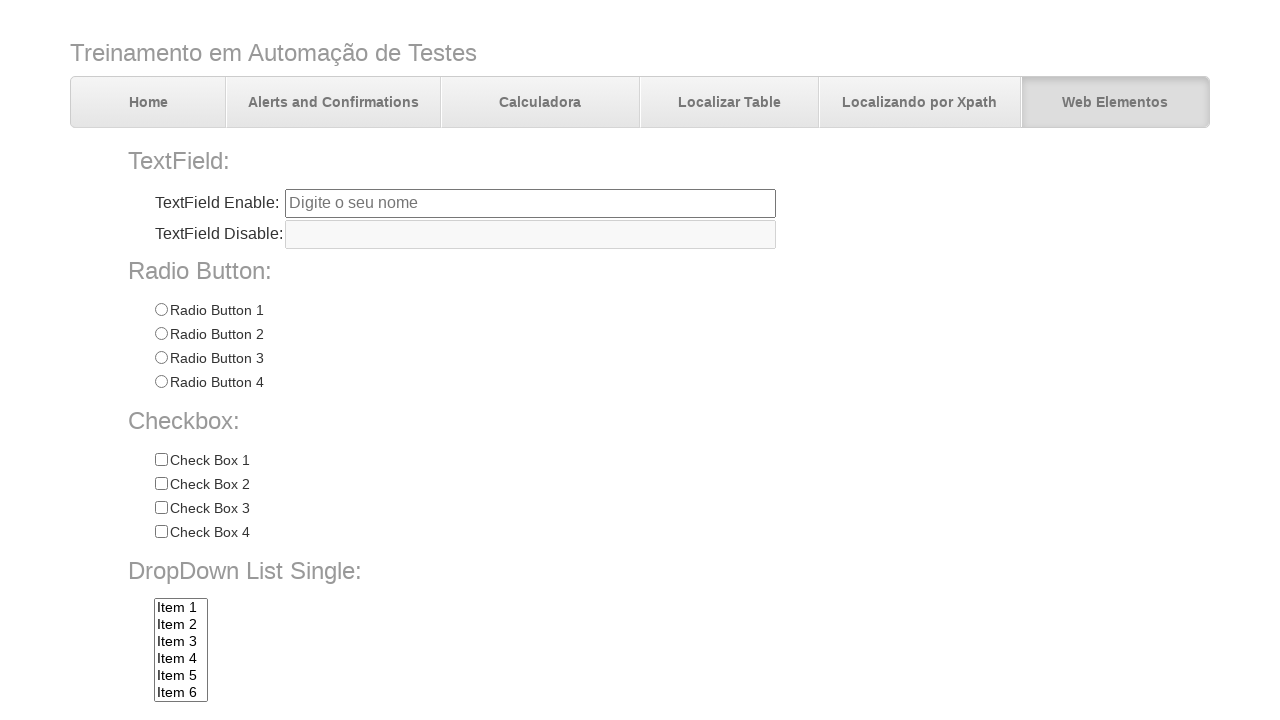

Set up dialog handler to dismiss the dialog
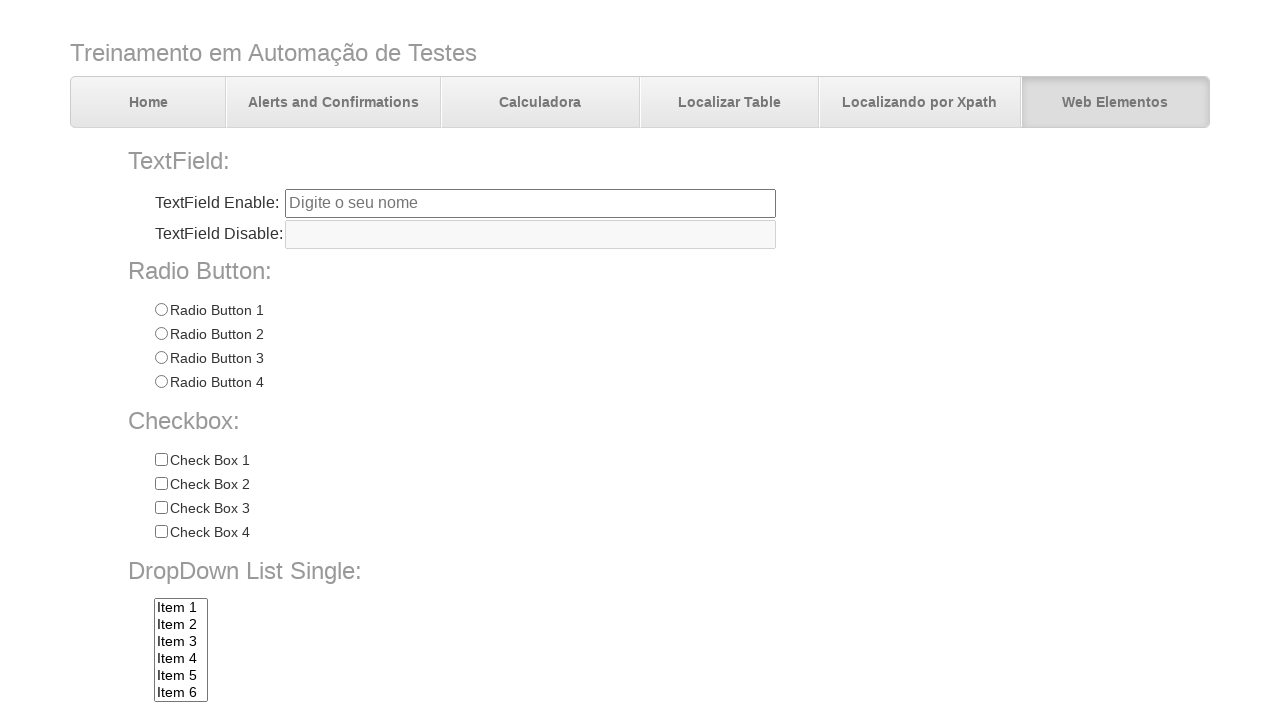

Clicked confirm button to trigger first dialog at (377, 672) on input[name='confirmbtn']
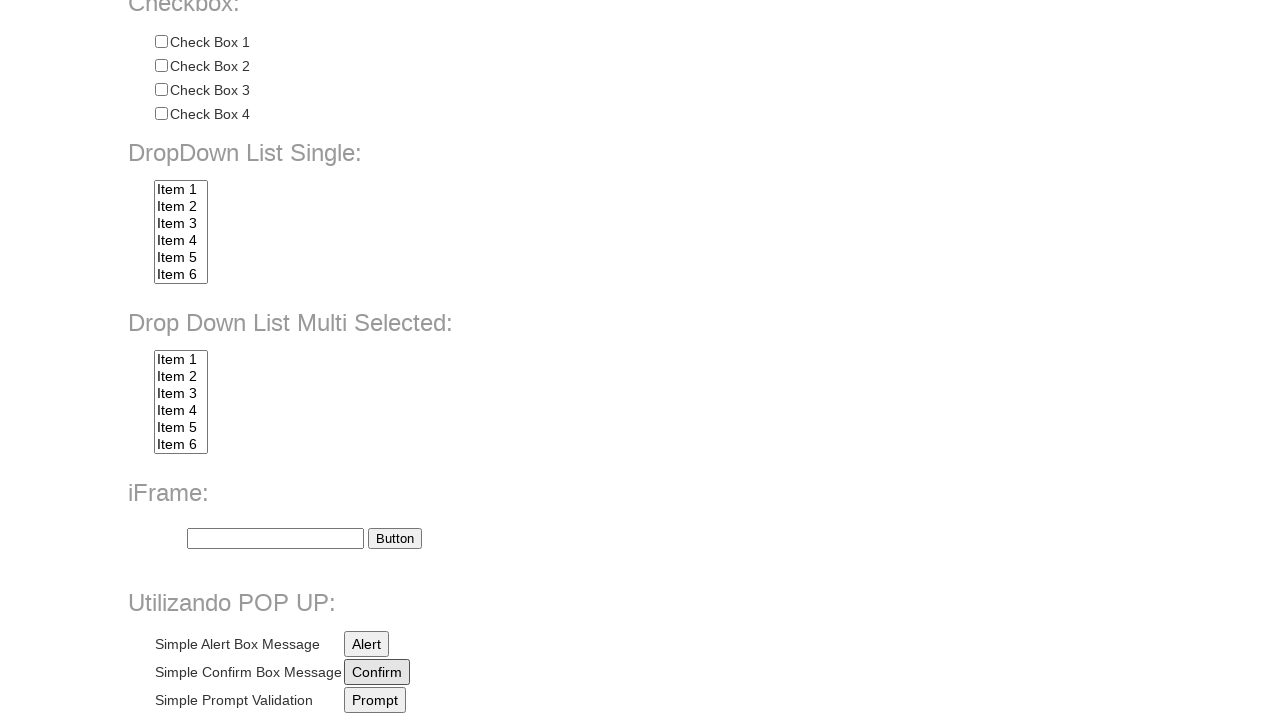

Set up dialog handler to accept the dialog
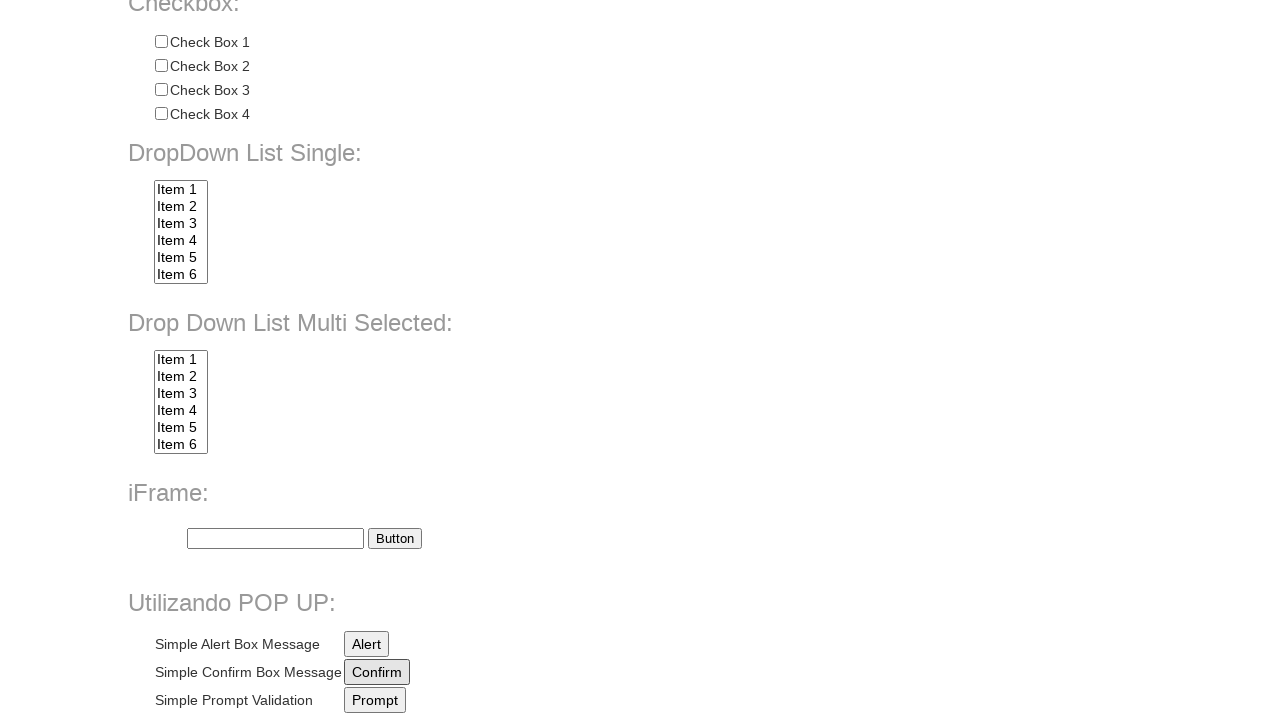

Clicked confirm button again to trigger second dialog at (377, 672) on input[name='confirmbtn']
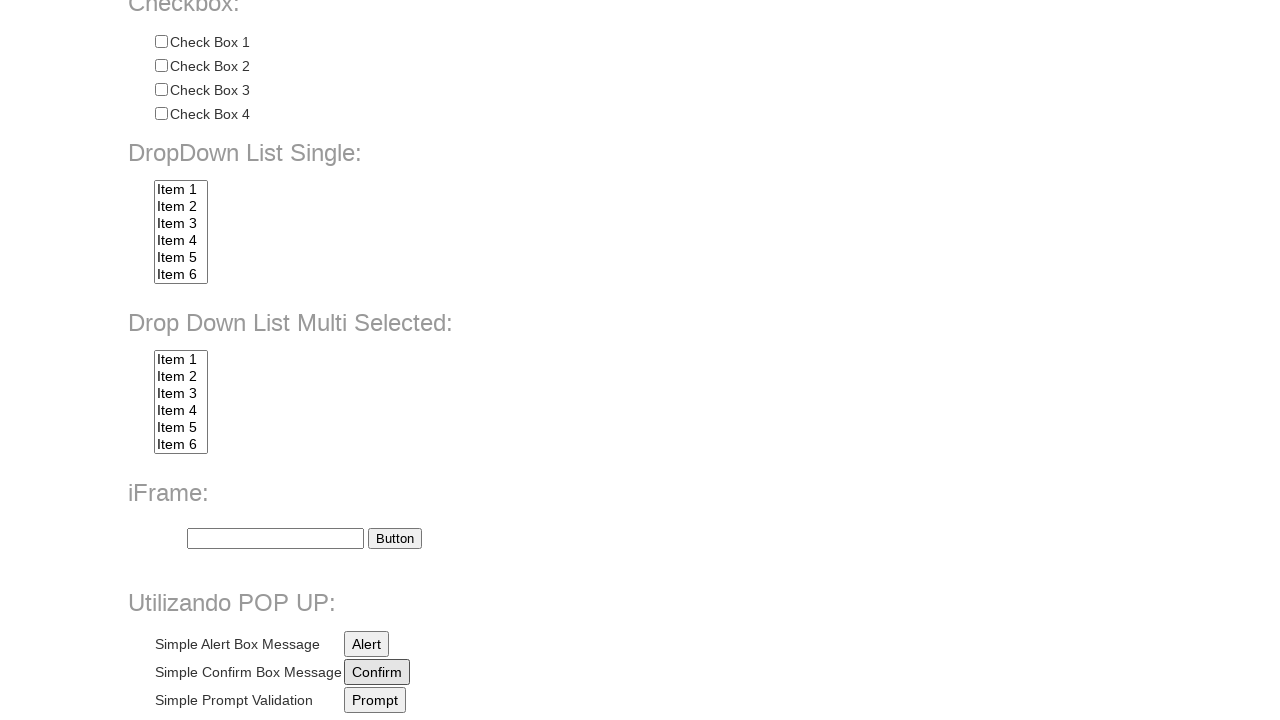

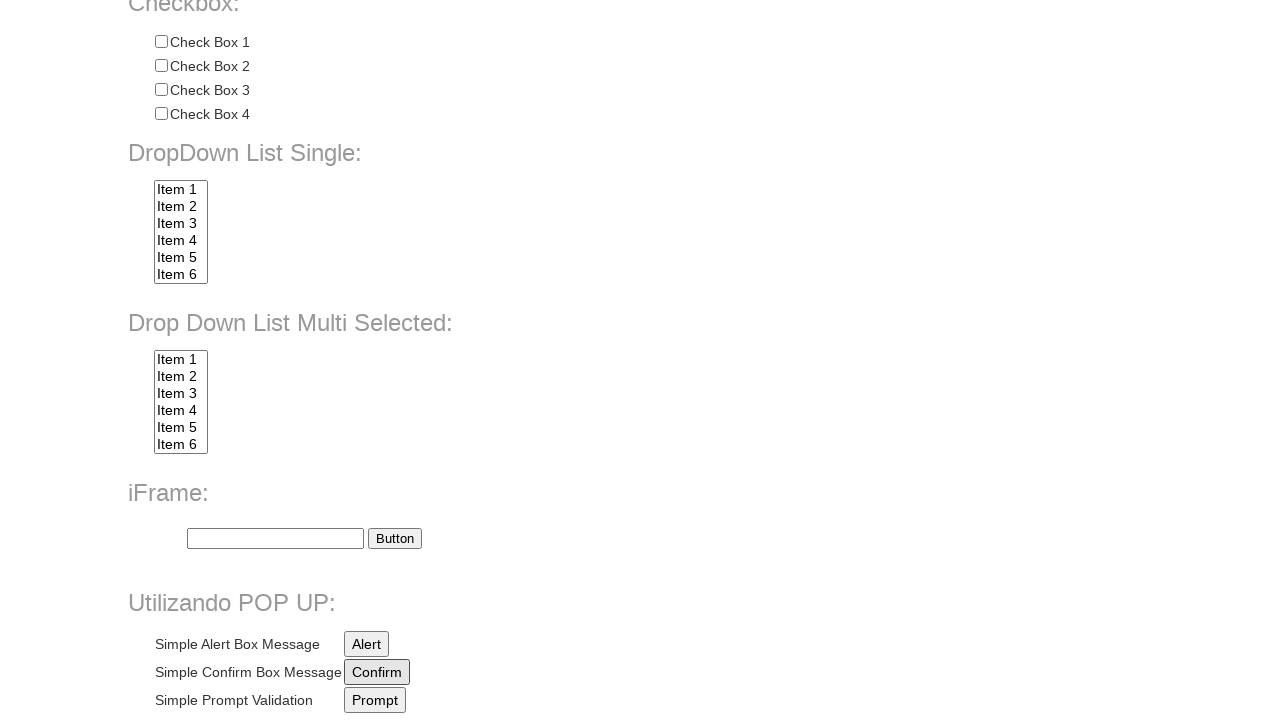